Tests product search functionality by entering "phone" in the search box, submitting the search, and verifying that products are found in the results.

Starting URL: https://www.testotomasyonu.com

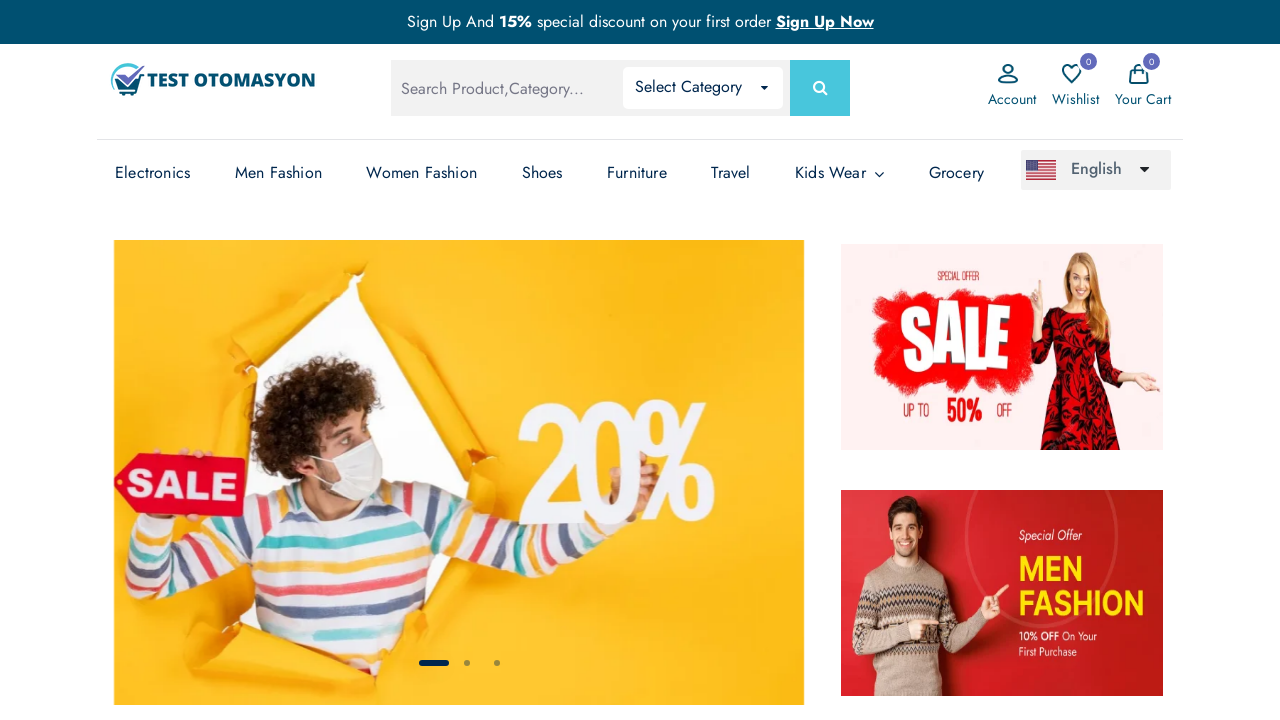

Filled search box with 'phone' on #global-search
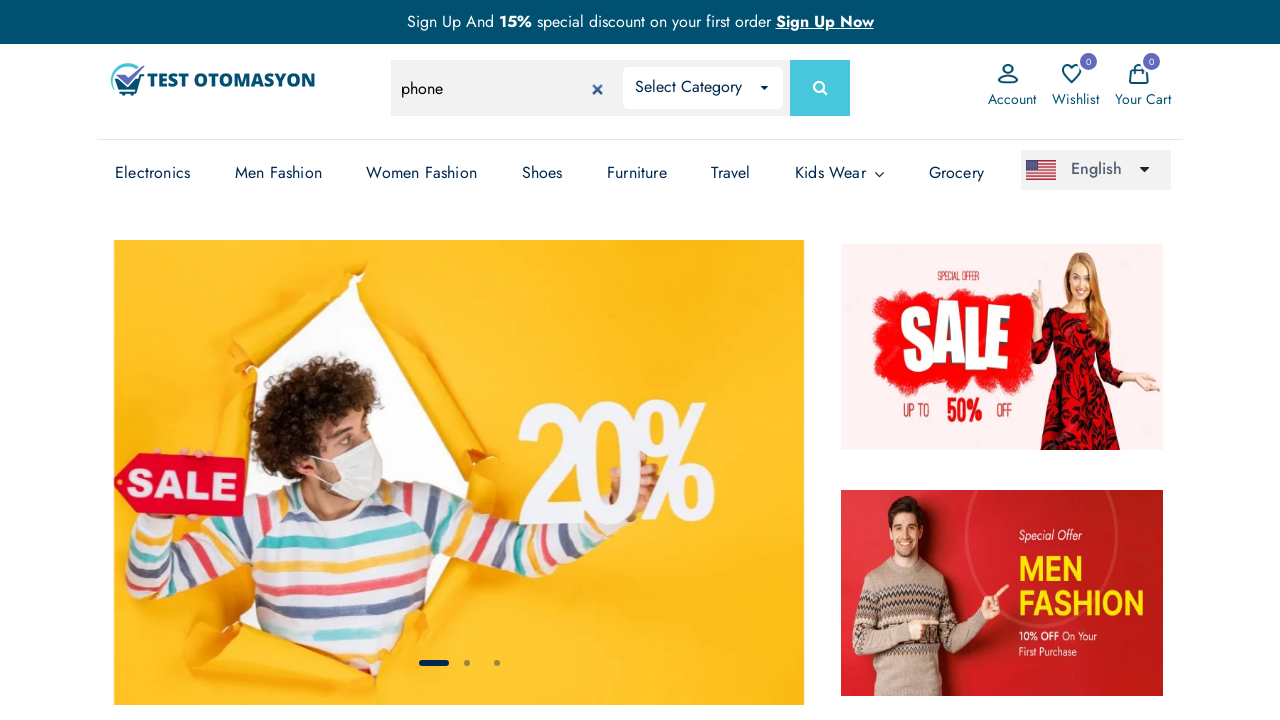

Submitted search form by pressing Enter on #global-search
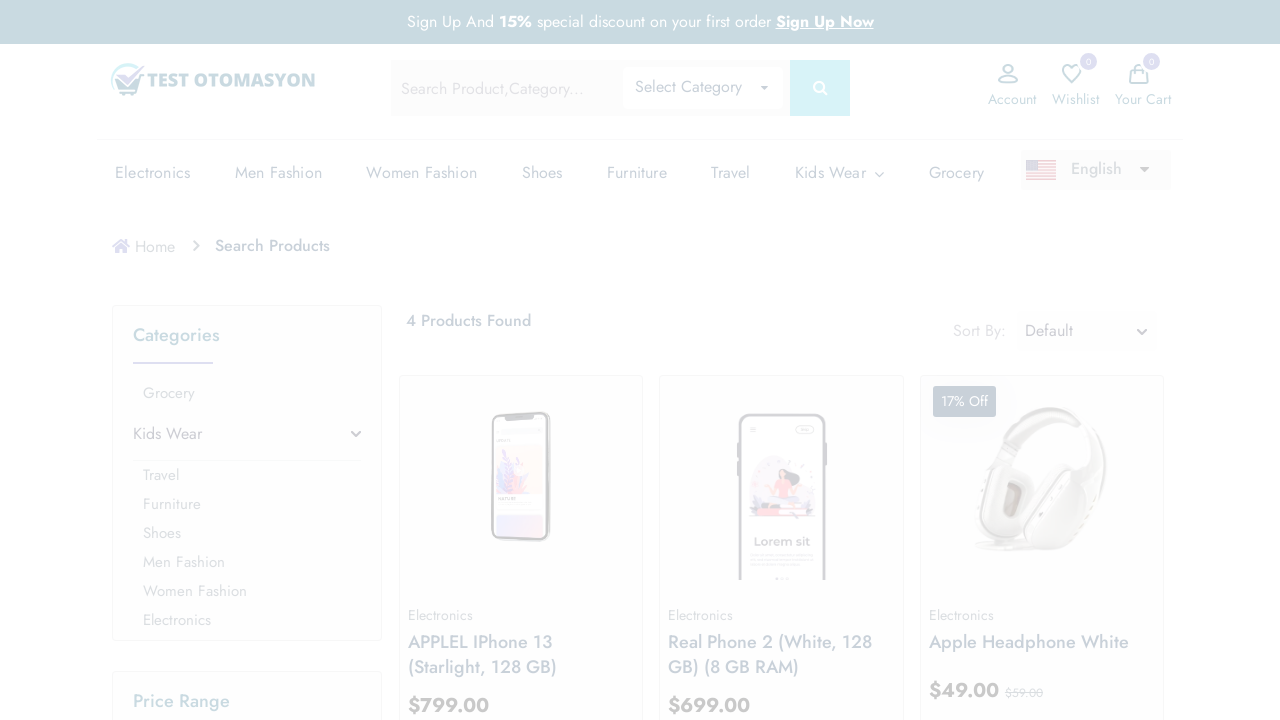

Search results loaded successfully
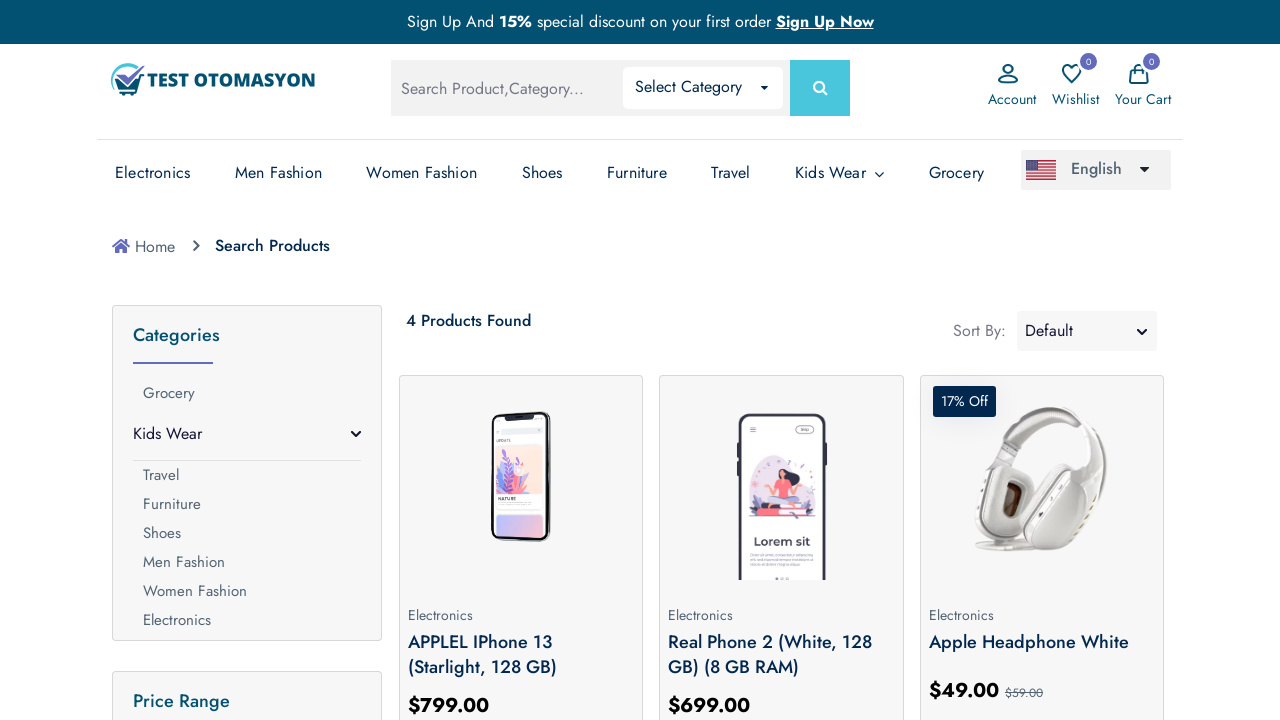

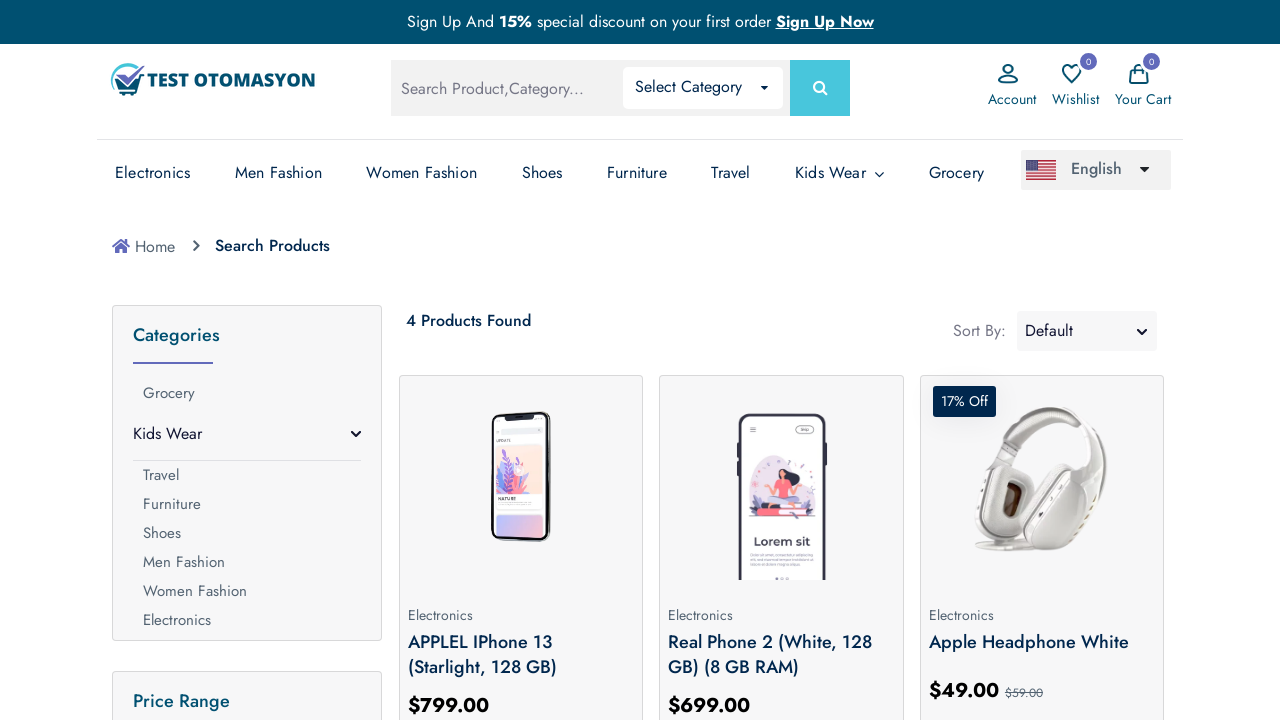